Tests a form that calculates the sum of two numbers and selects the result from a dropdown before submitting

Starting URL: http://suninjuly.github.io/selects1.html

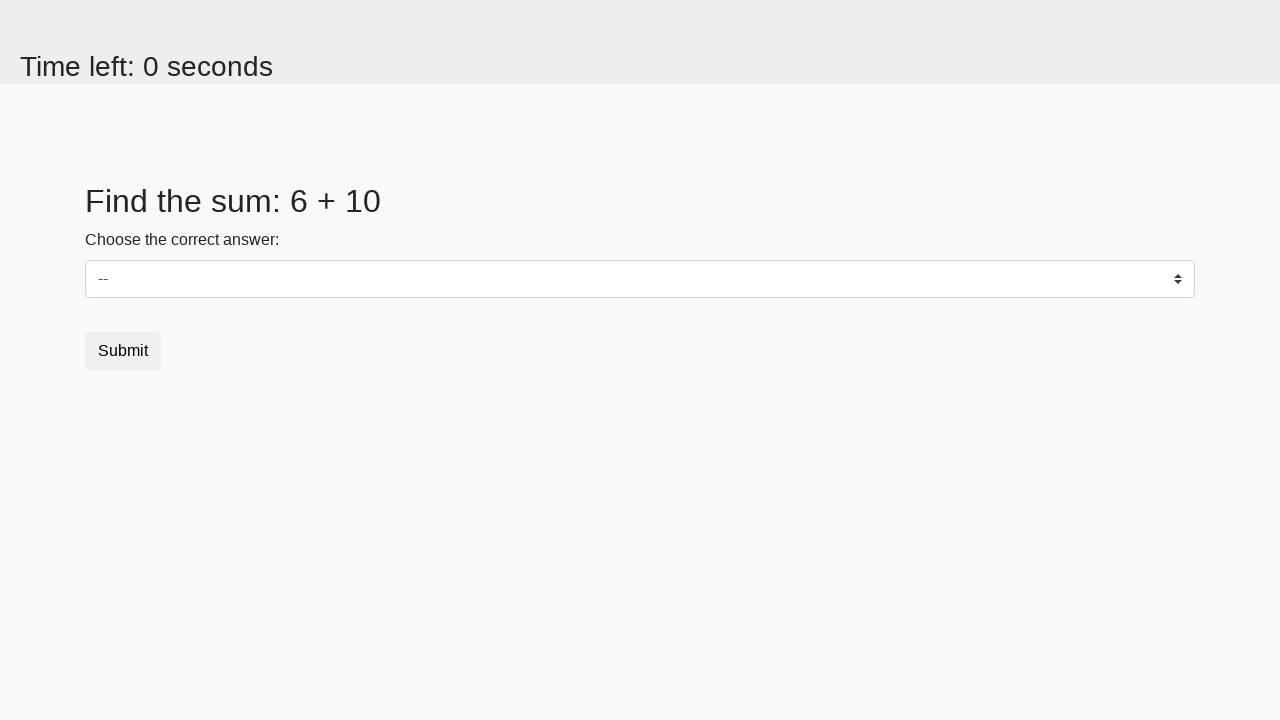

Retrieved first number from the page
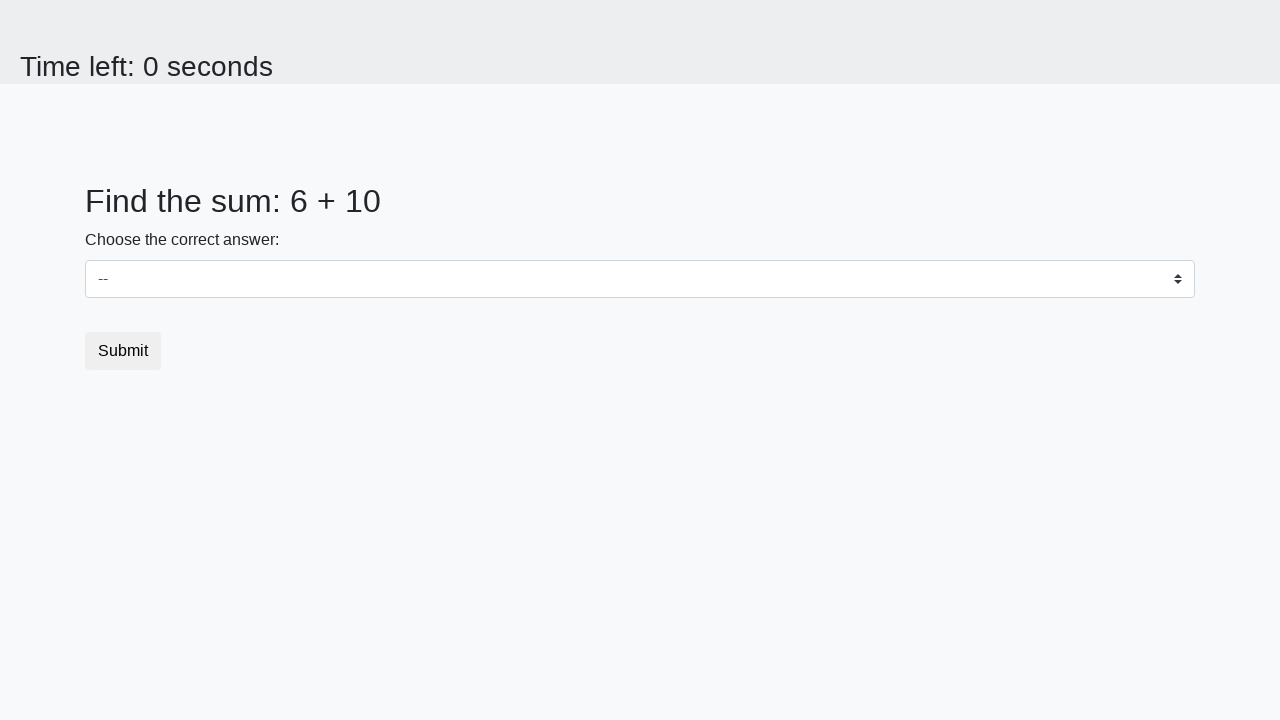

Retrieved second number from the page
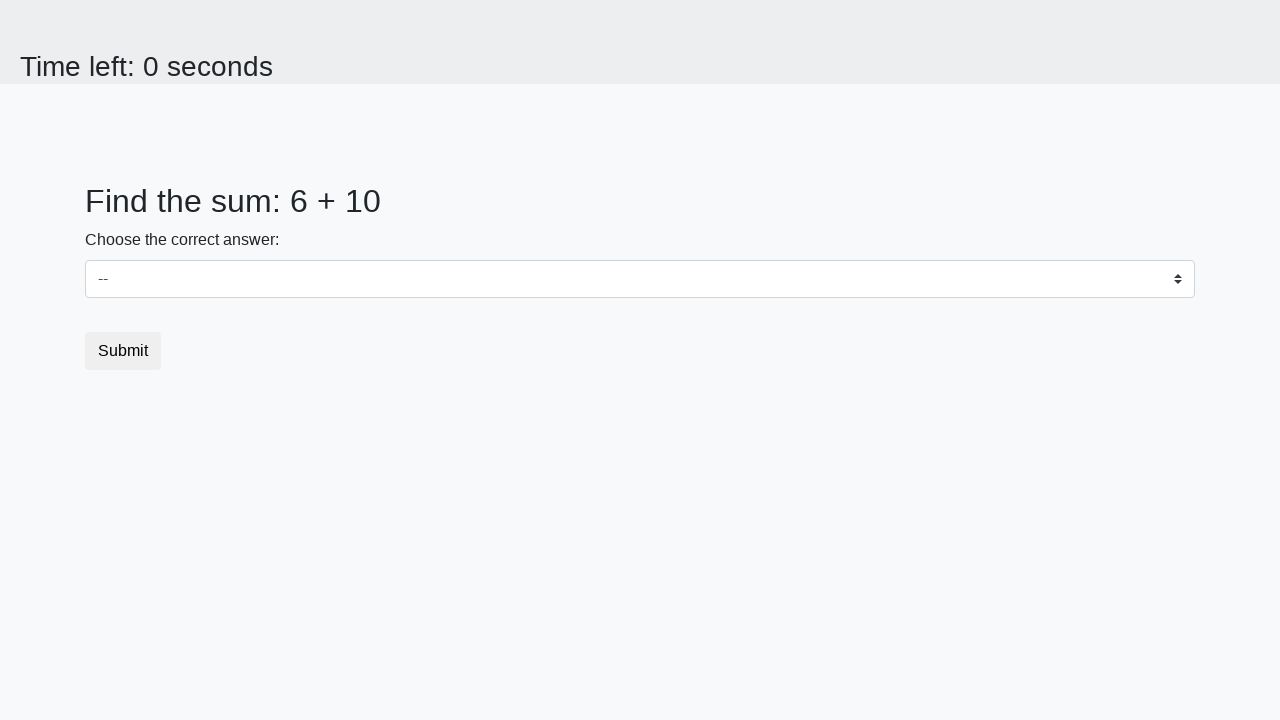

Calculated sum: 6 + 10 = 16
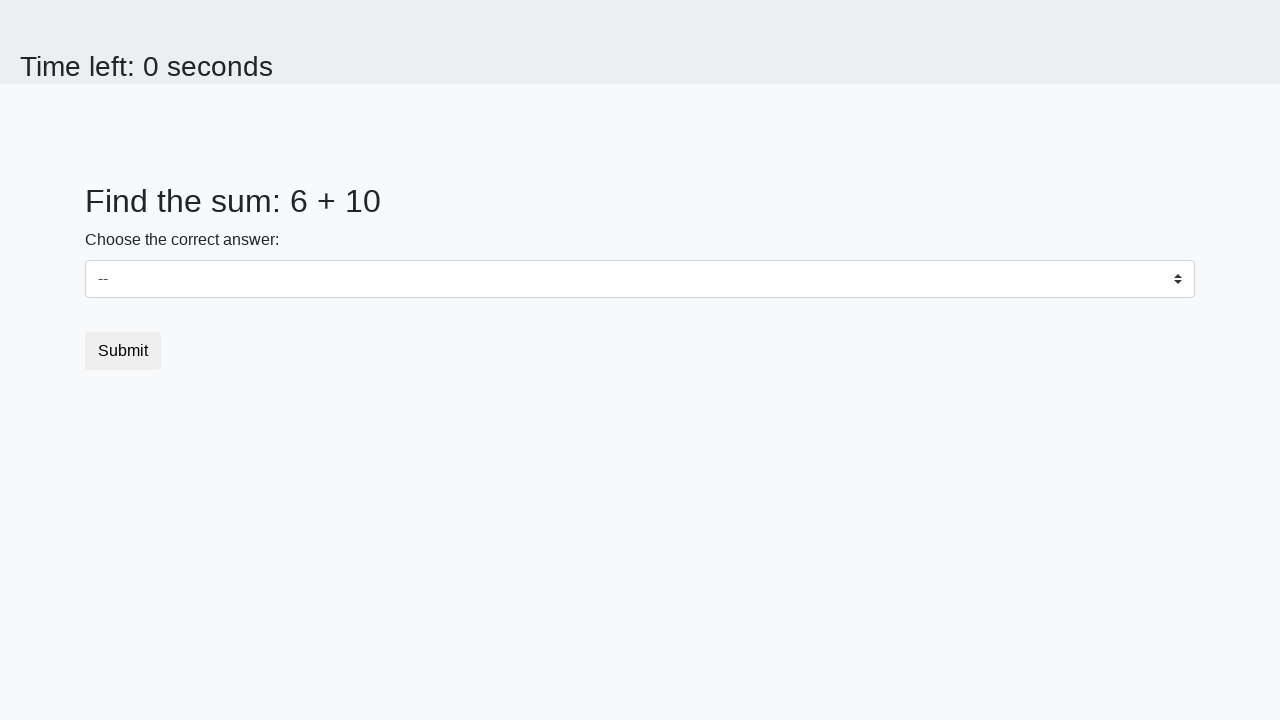

Selected sum value '16' from the dropdown on select
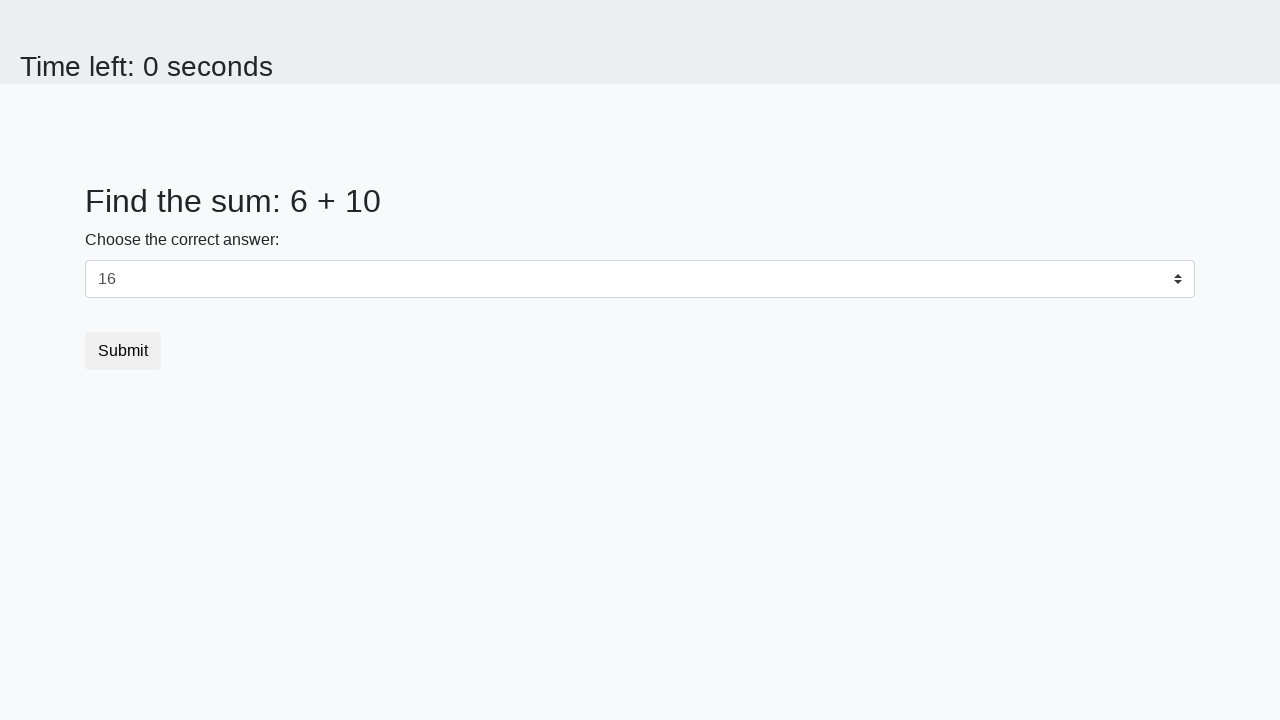

Clicked submit button to submit the form at (123, 351) on .btn-default
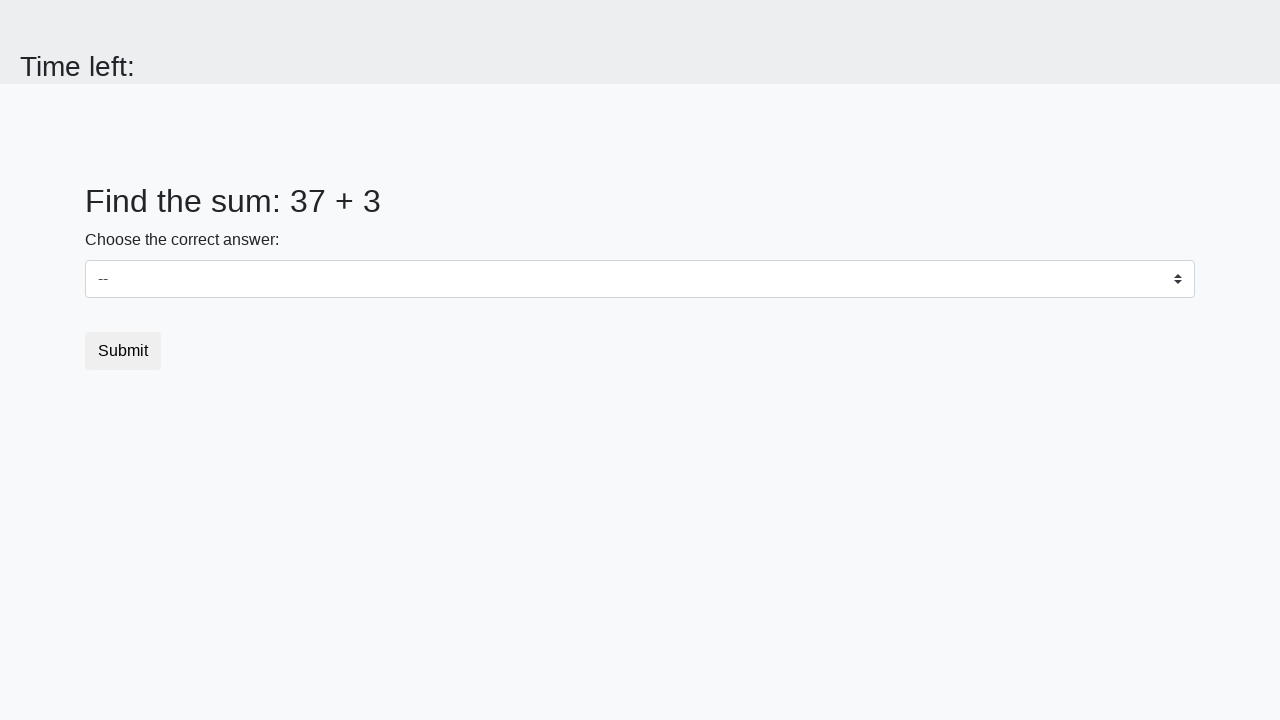

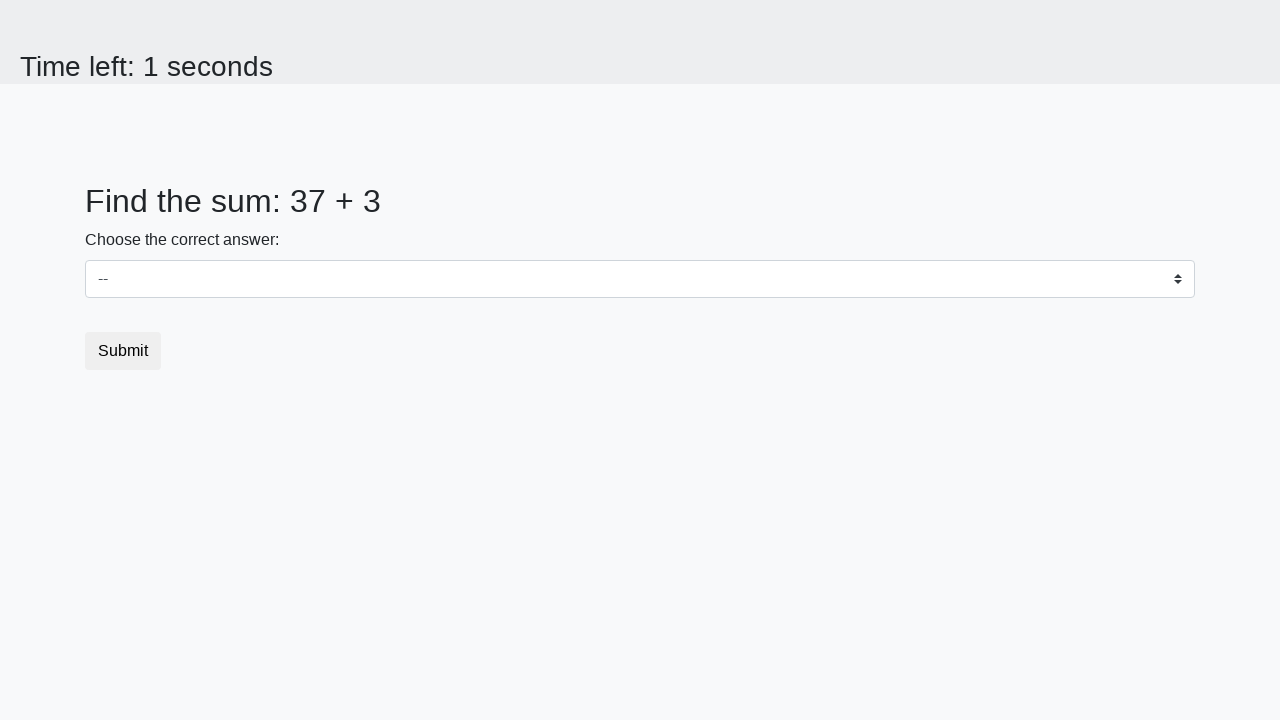